Tests that clicking the login button with only username (no password) displays the appropriate error message about password being required

Starting URL: https://www.saucedemo.com/

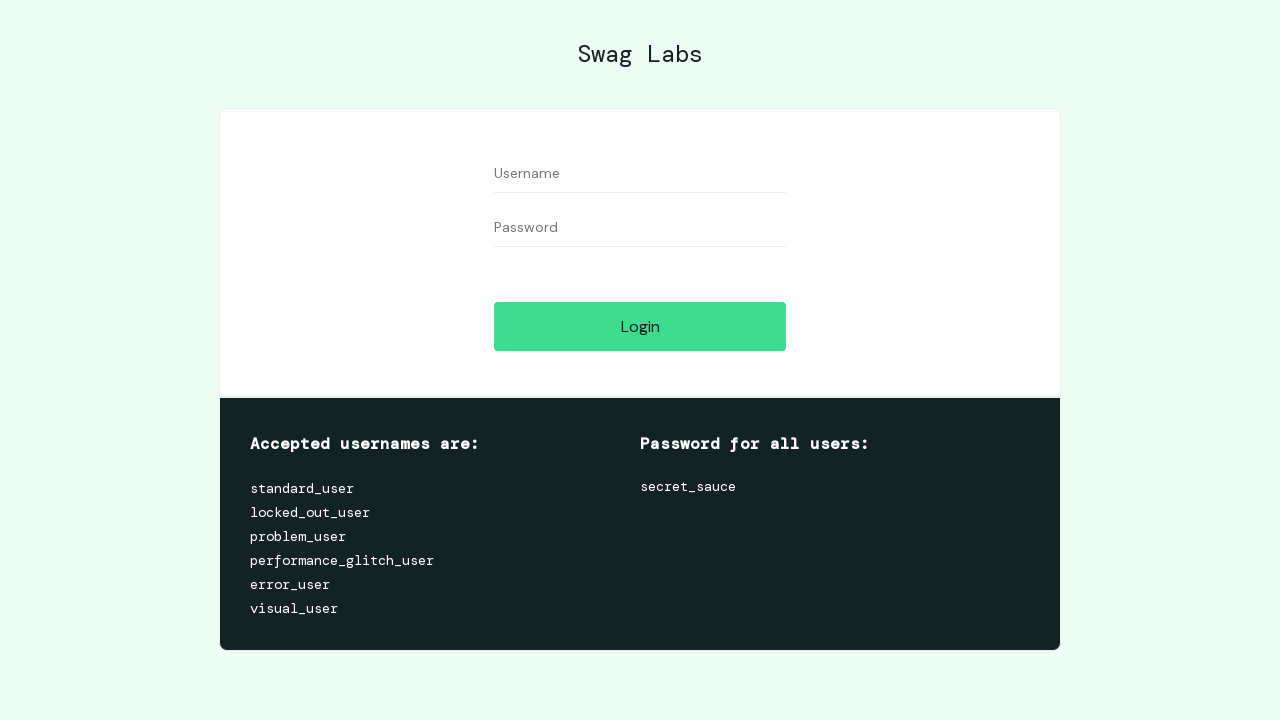

Username field is visible
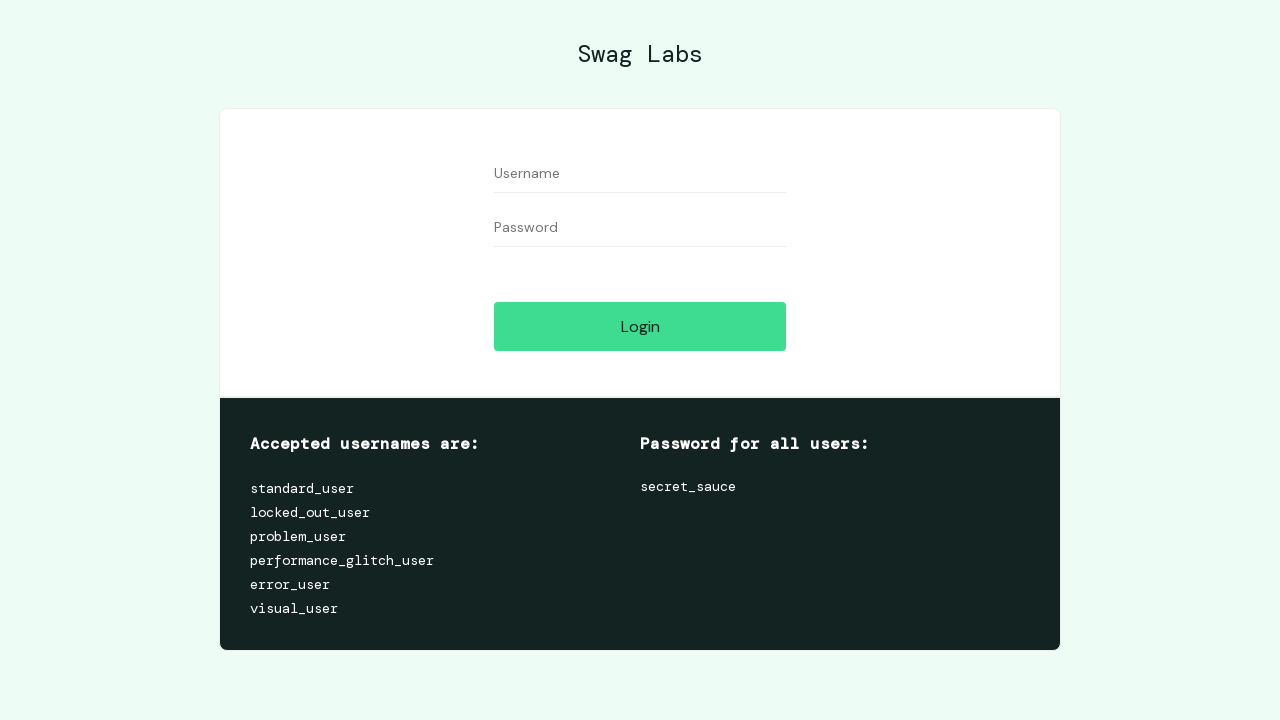

Filled username field with 'standard_user' on #user-name
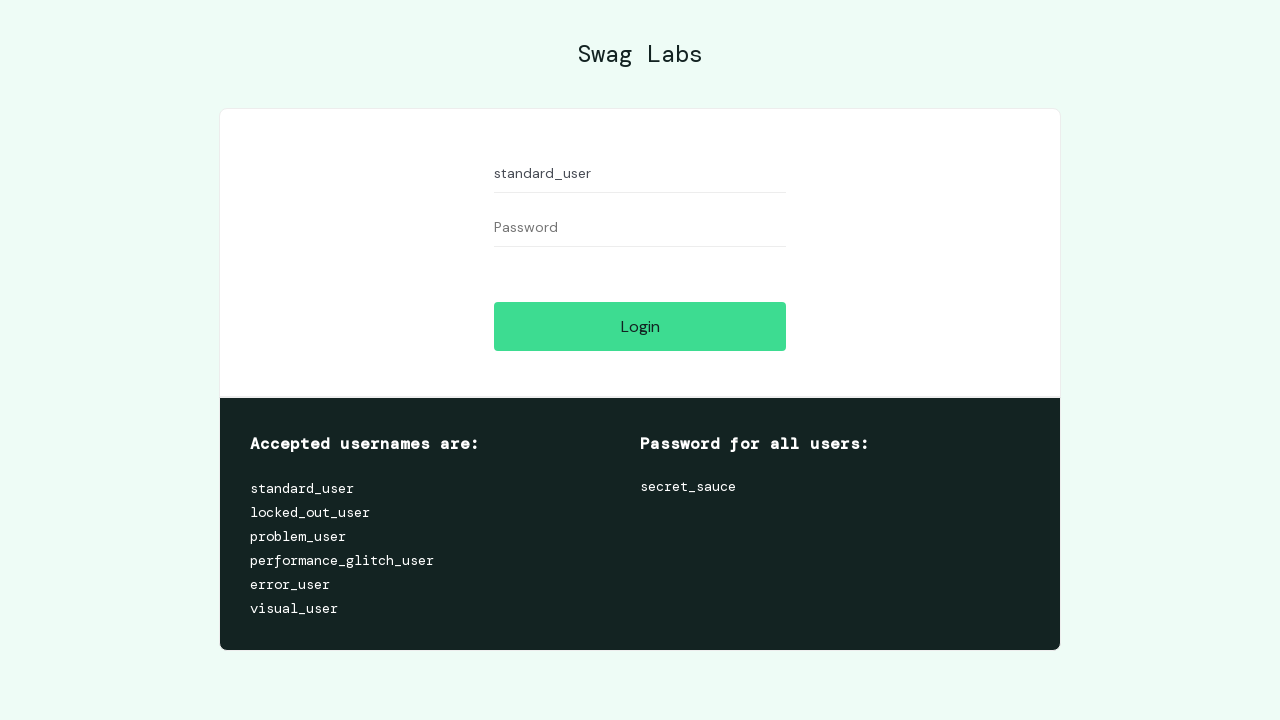

Login button is visible
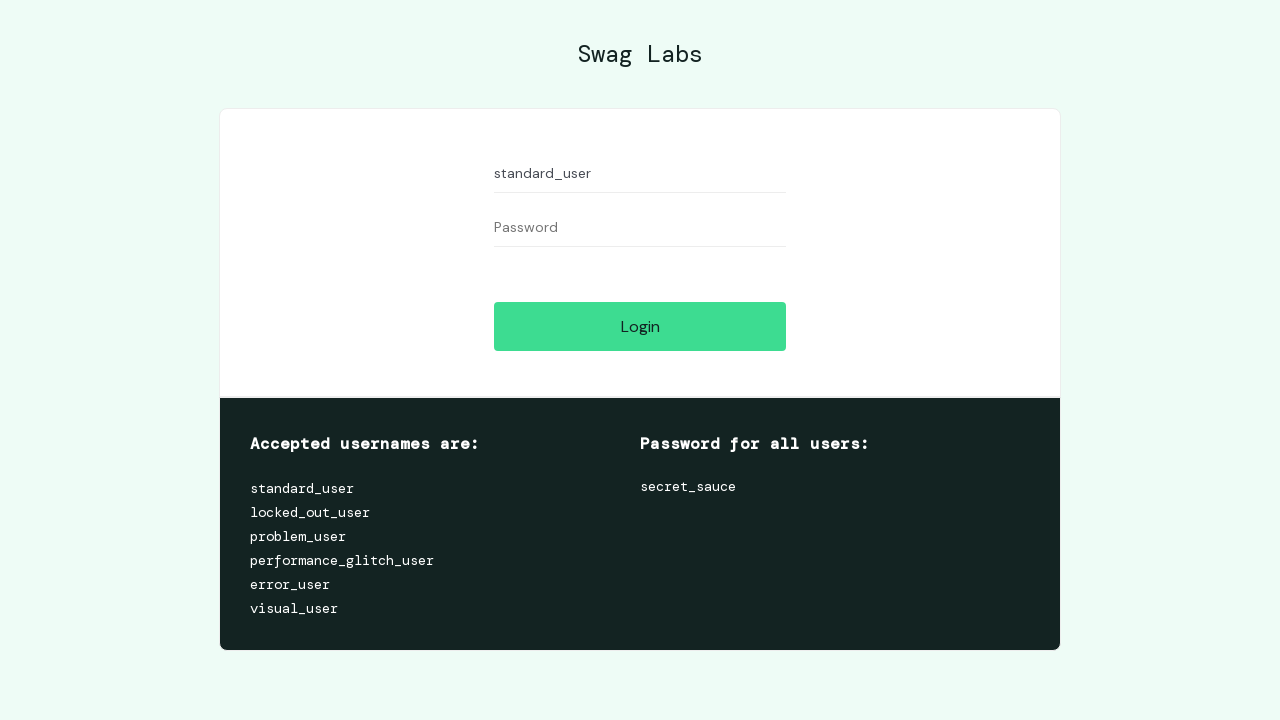

Clicked login button without entering password at (640, 326) on #login-button
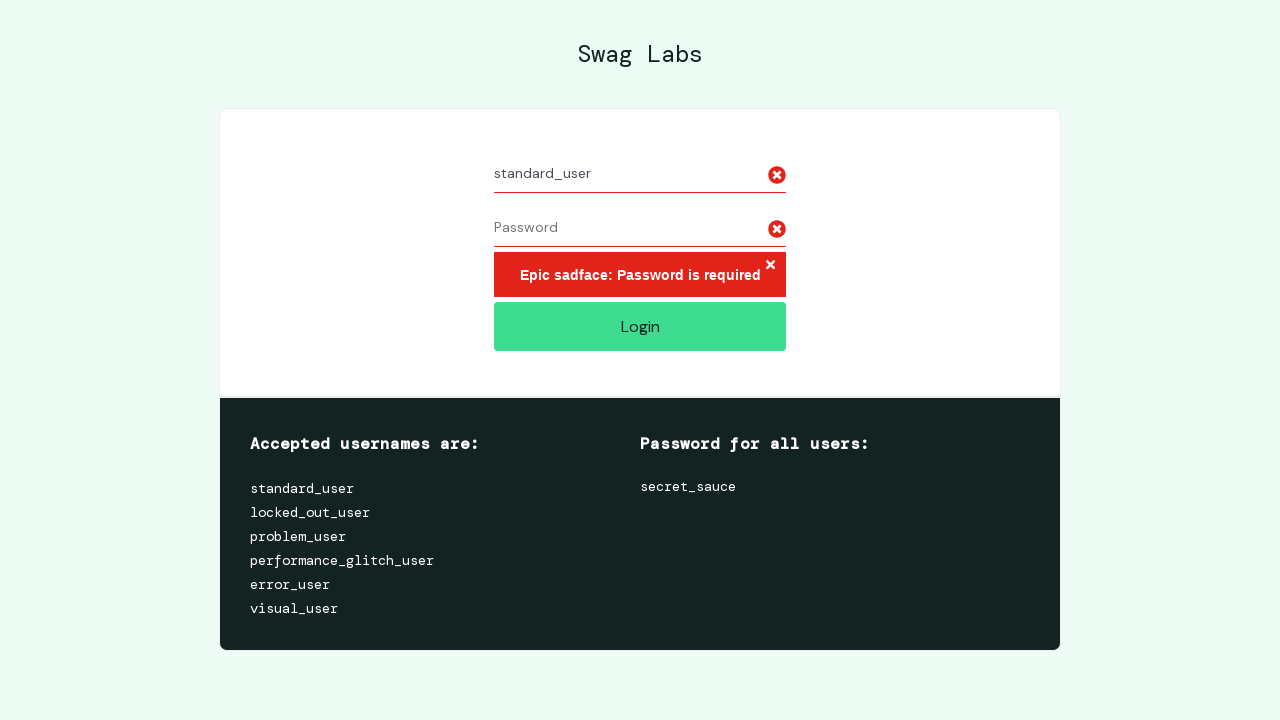

Error message about missing password is displayed
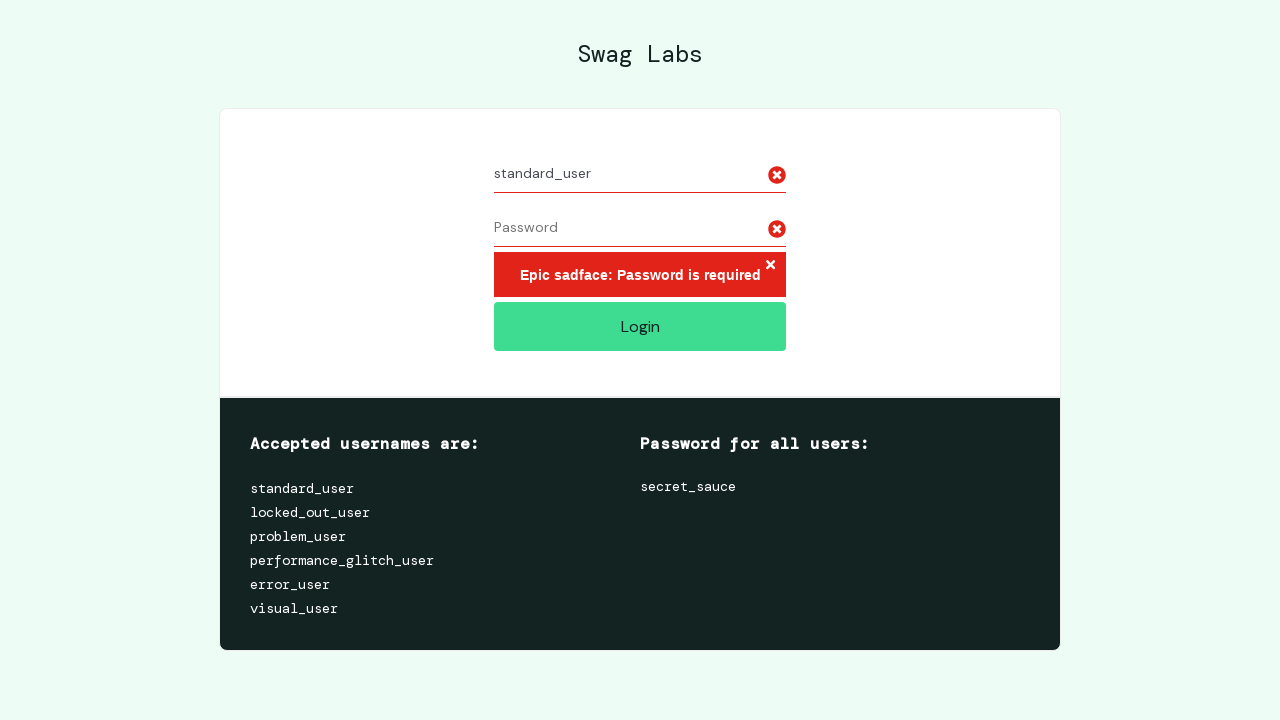

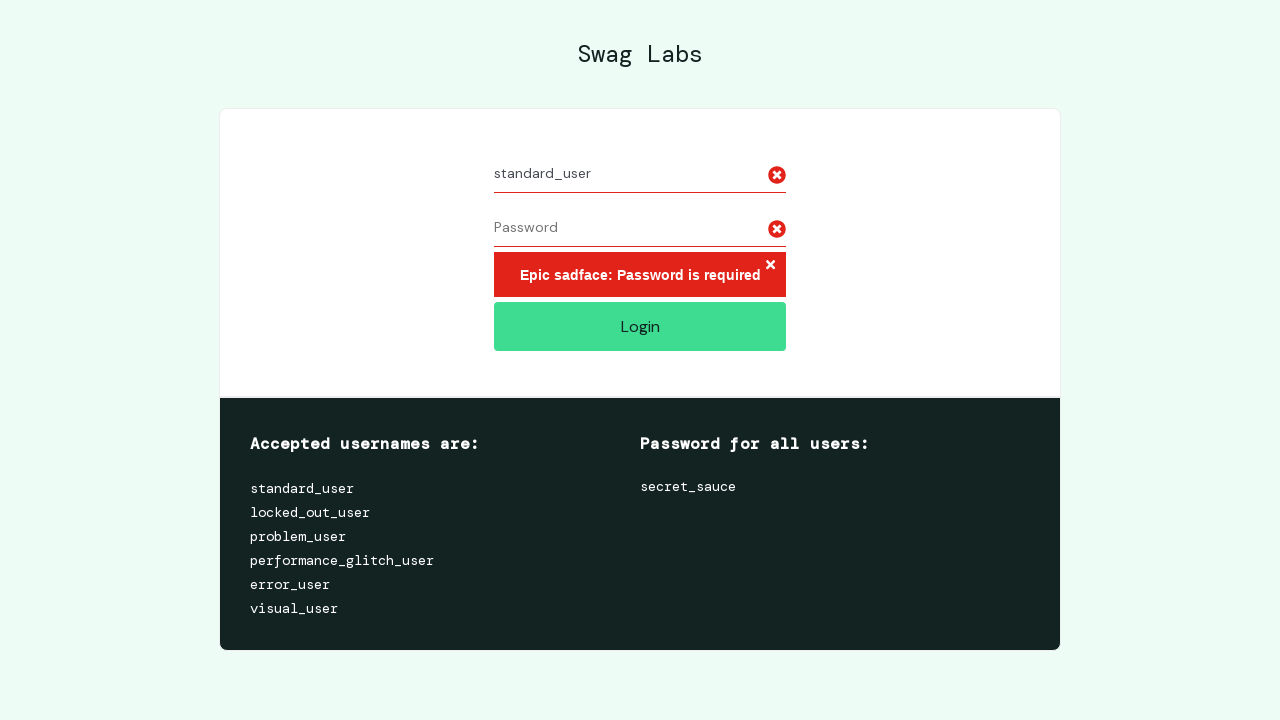